Tests selecting a country from a dropdown menu on a dummy ticket booking form by clicking the country selector and choosing "India" from the list.

Starting URL: https://www.dummyticket.com/dummy-ticket-for-visa-application/

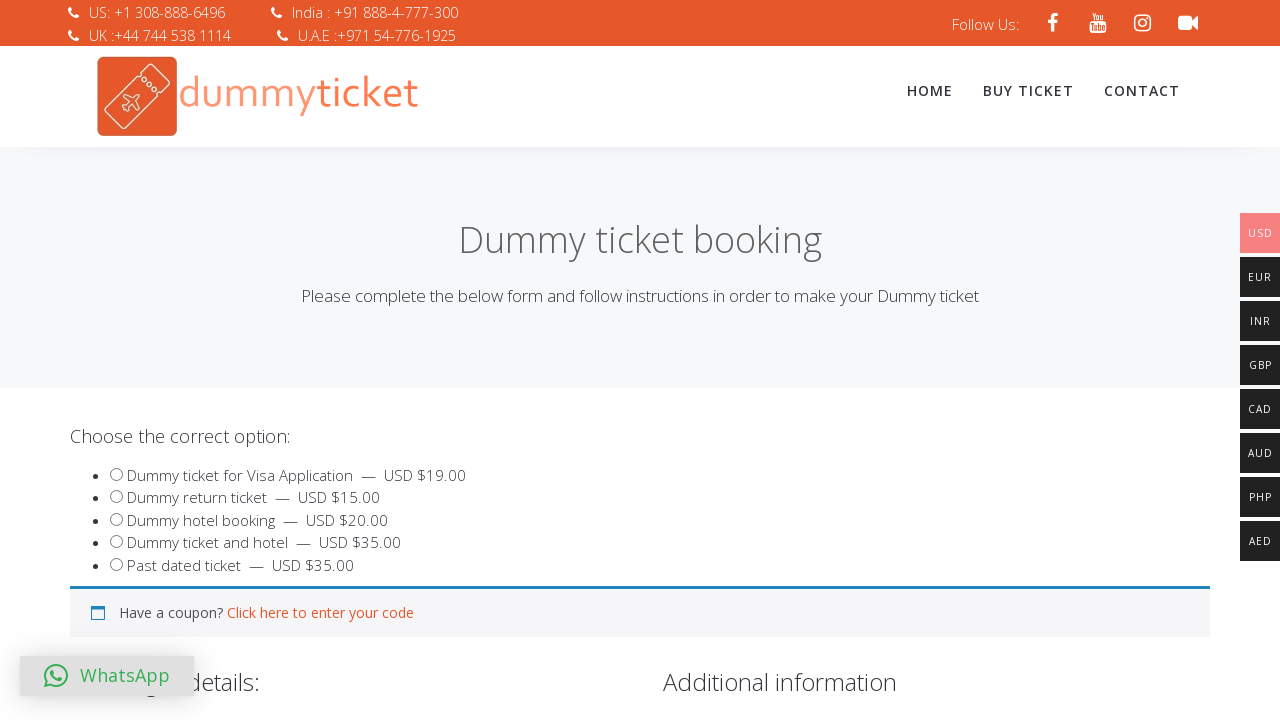

Clicked on country dropdown selector to open it at (344, 360) on span#select2-billing_country-container
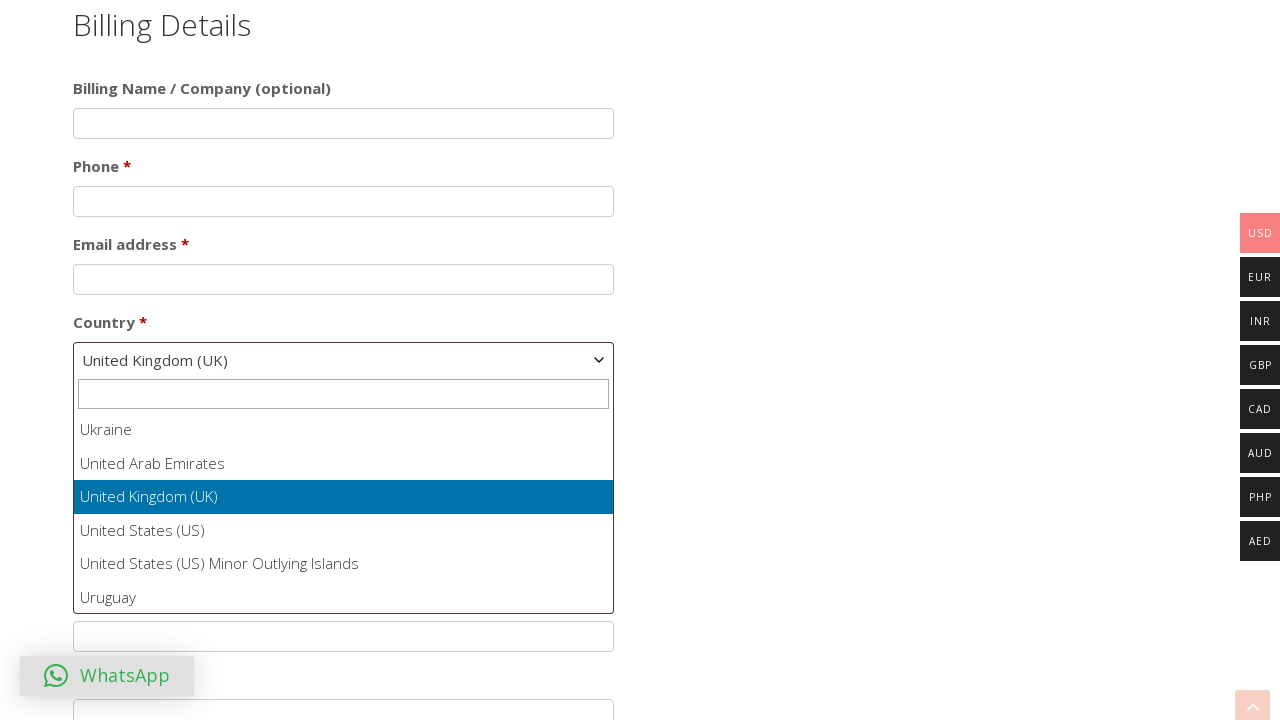

Dropdown options loaded and became visible
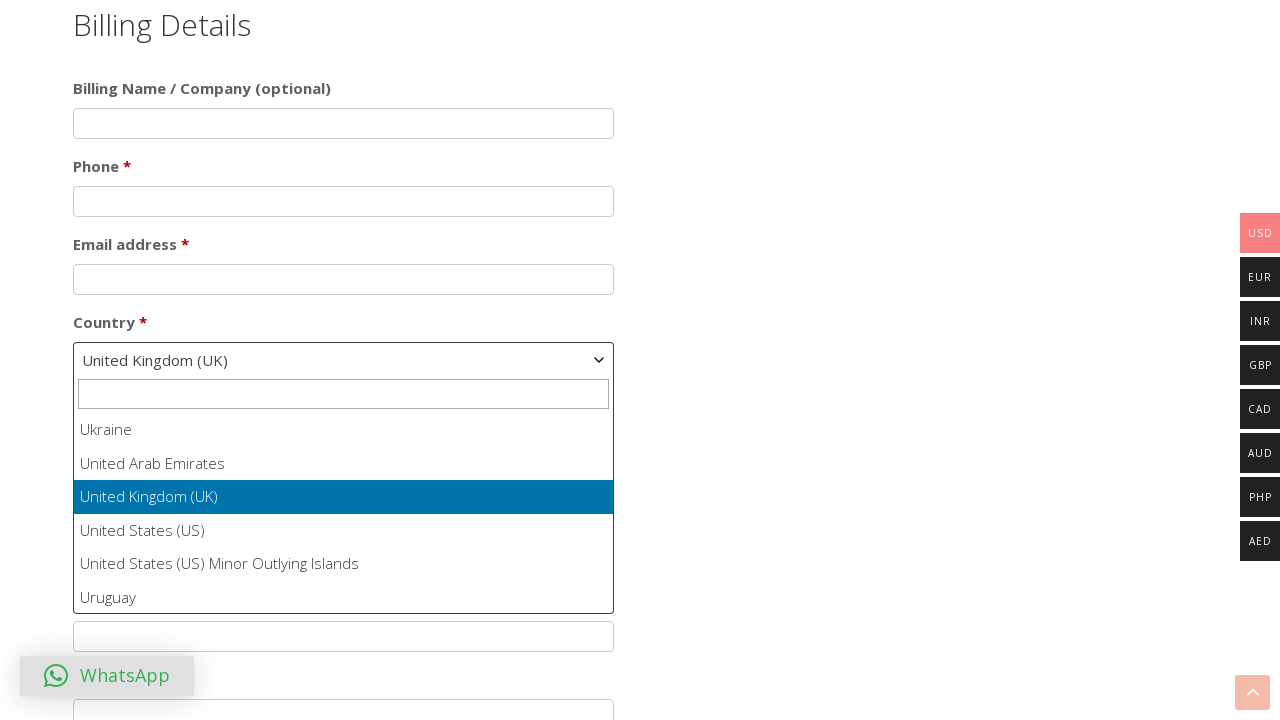

Selected 'India' from the country dropdown list at (344, 512) on ul#select2-billing_country-results li:has-text('India')
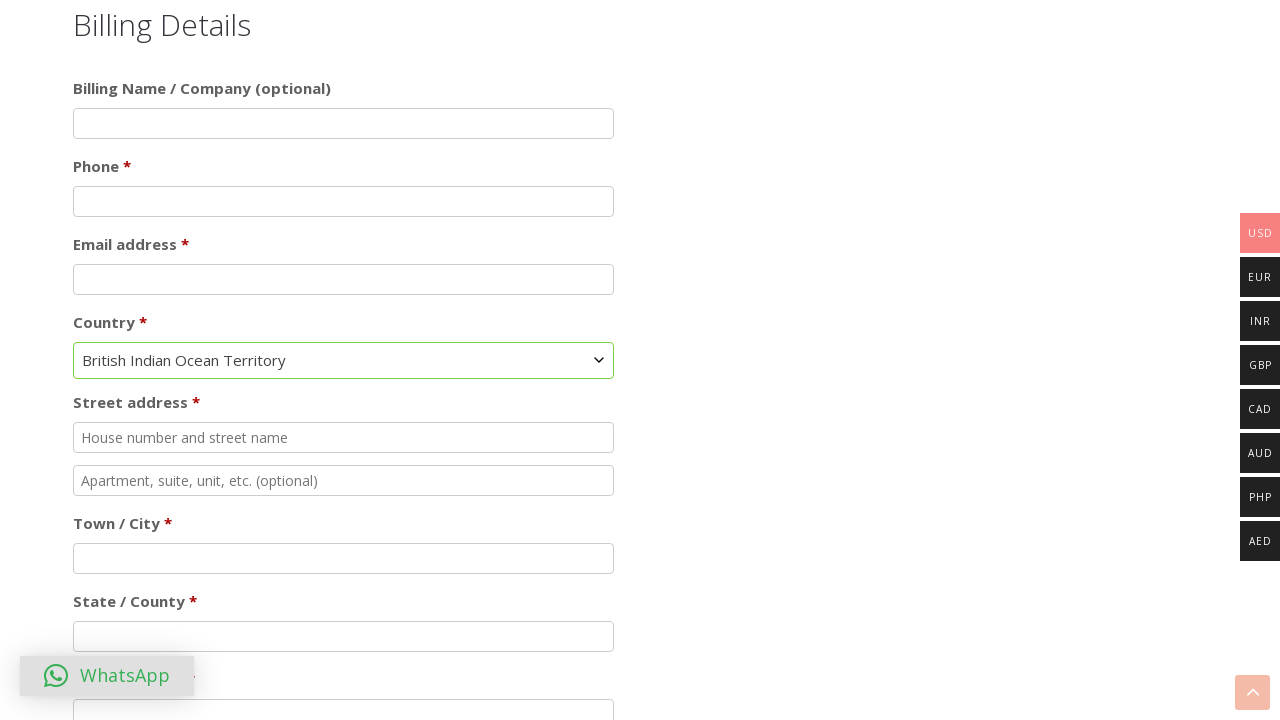

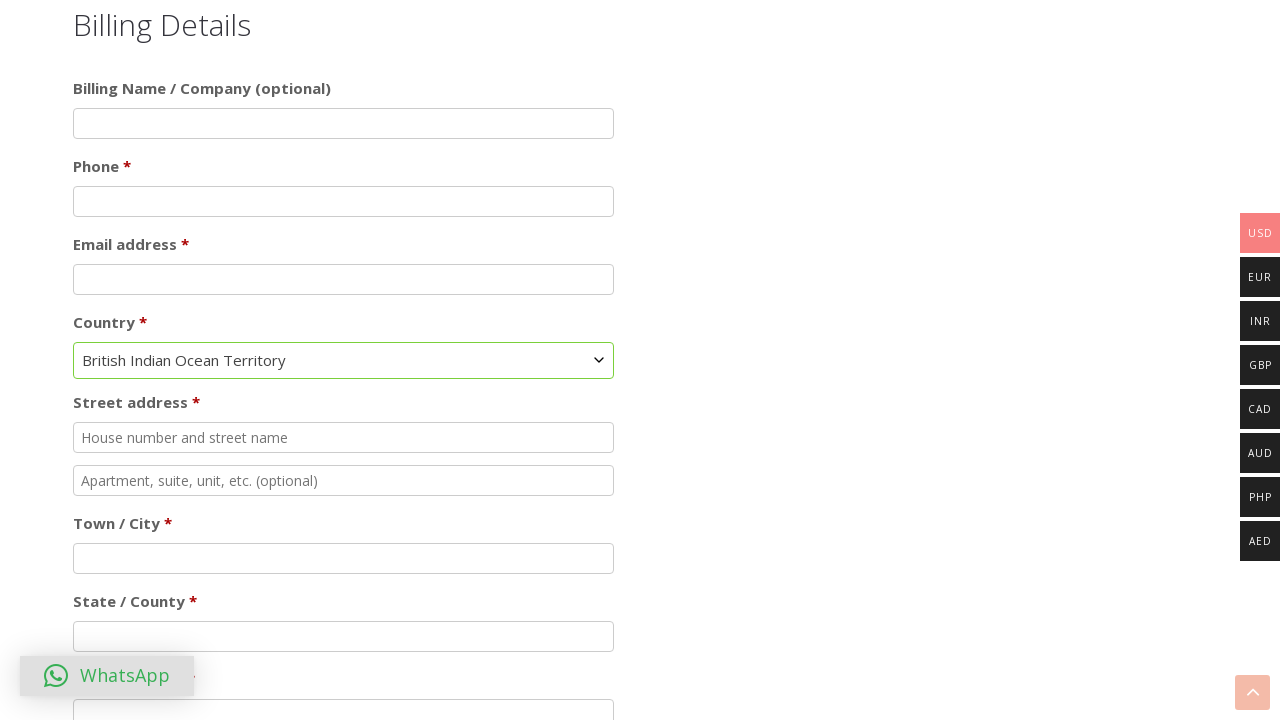